Tests iframe switching functionality by navigating to a practice page, switching to an iframe, performing a search within it, then switching back to the parent frame and interacting with elements outside the iframe

Starting URL: https://www.letskodeit.com/practice

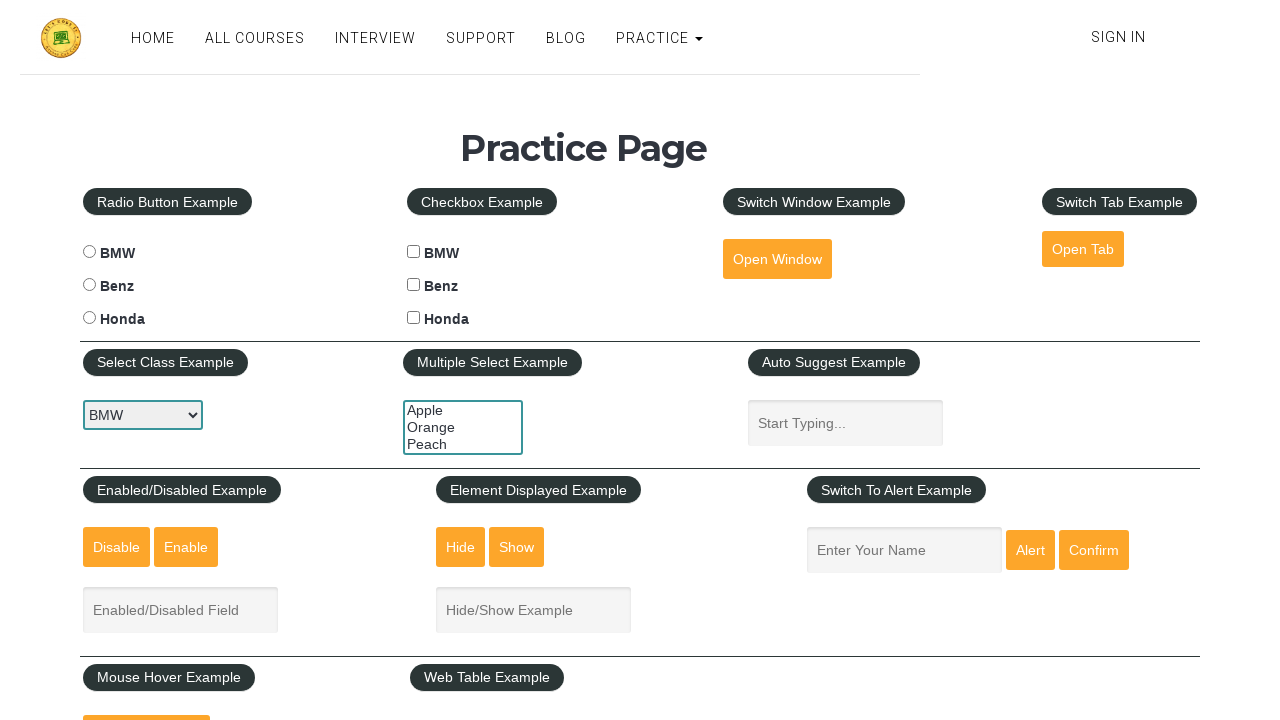

Scrolled down by 1000 pixels to view the iframe
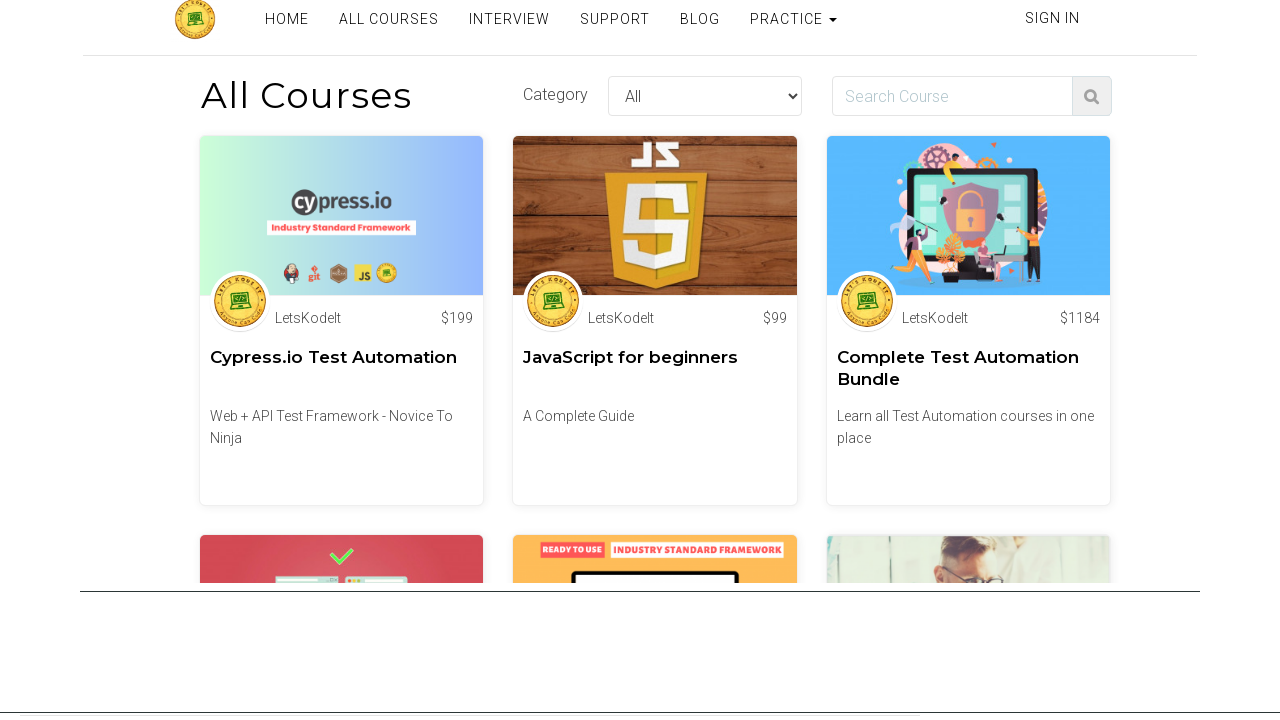

Located the iframe with id 'courses-iframe'
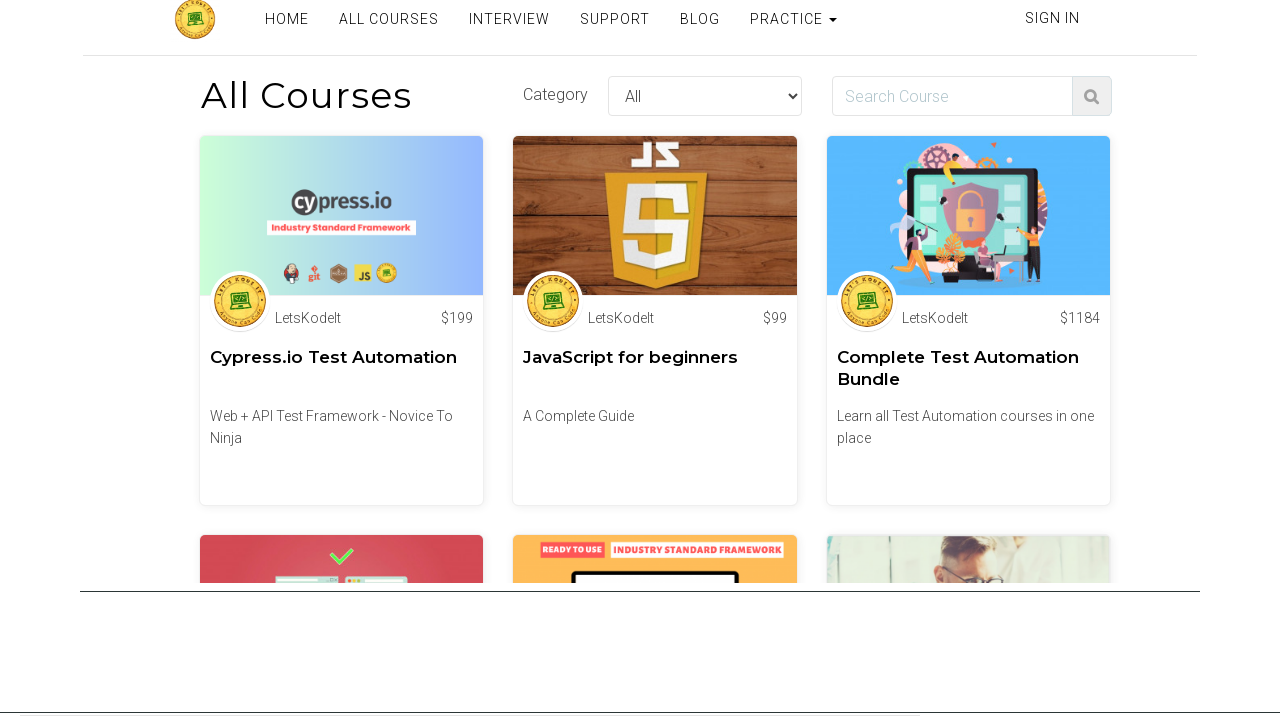

Filled search field within iframe with 'python' on #courses-iframe >> internal:control=enter-frame >> input#search
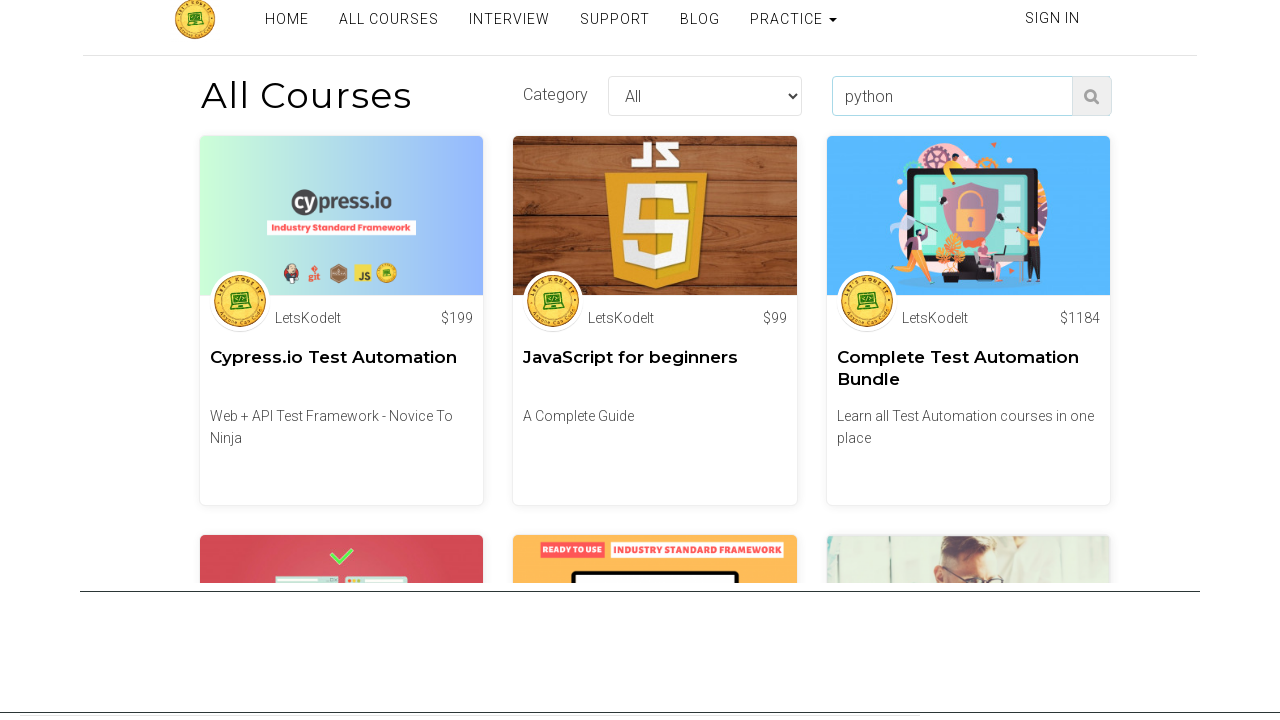

Scrolled up by 1000 pixels to return to parent frame view
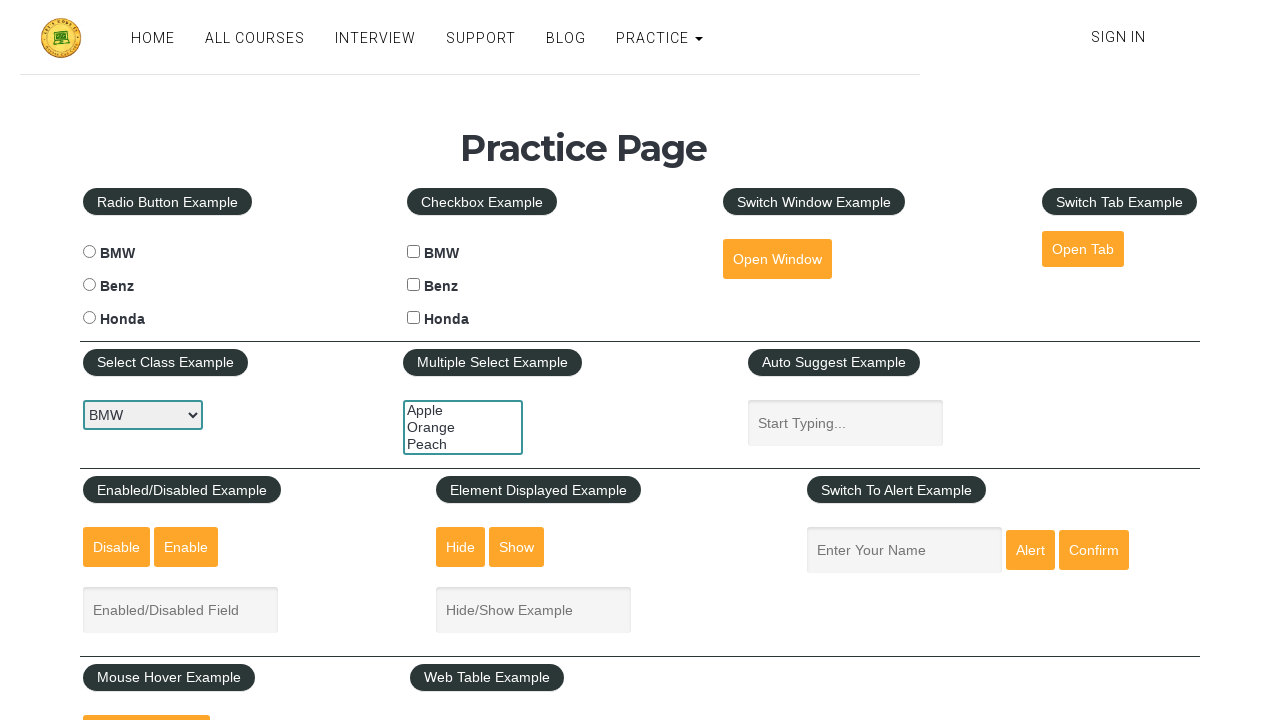

Filled name field on main page with 'python2' on input#name
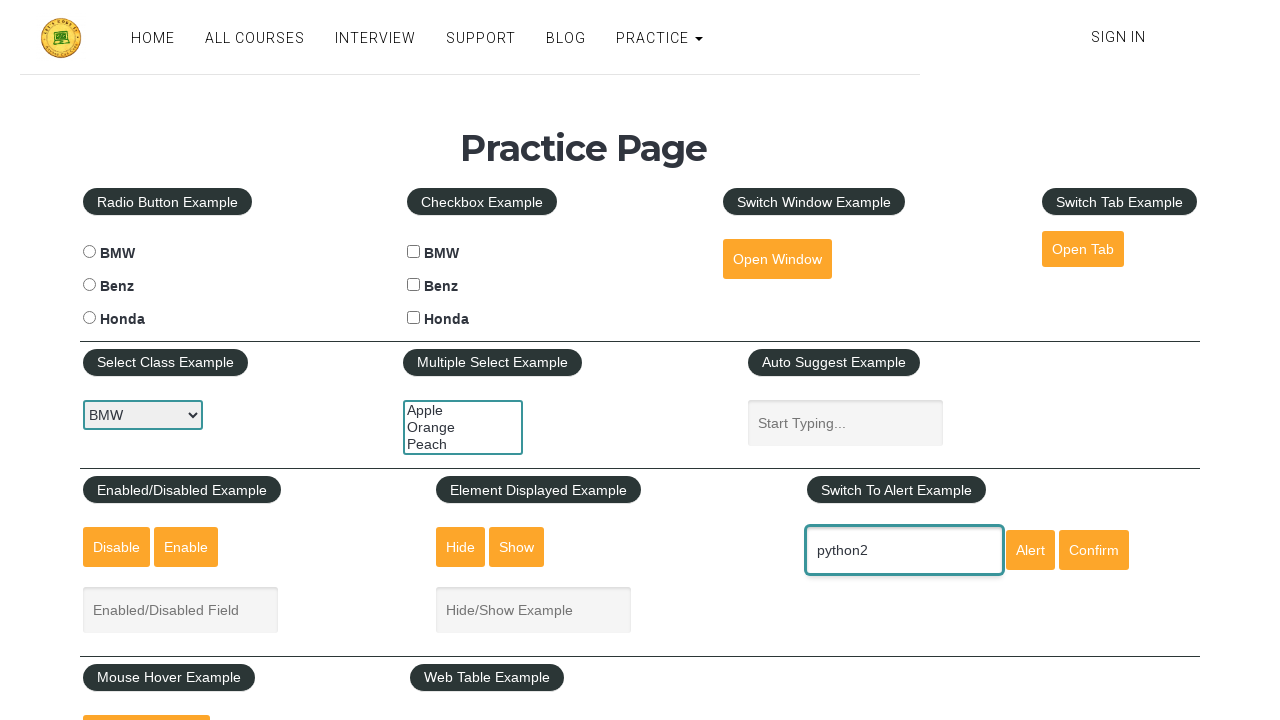

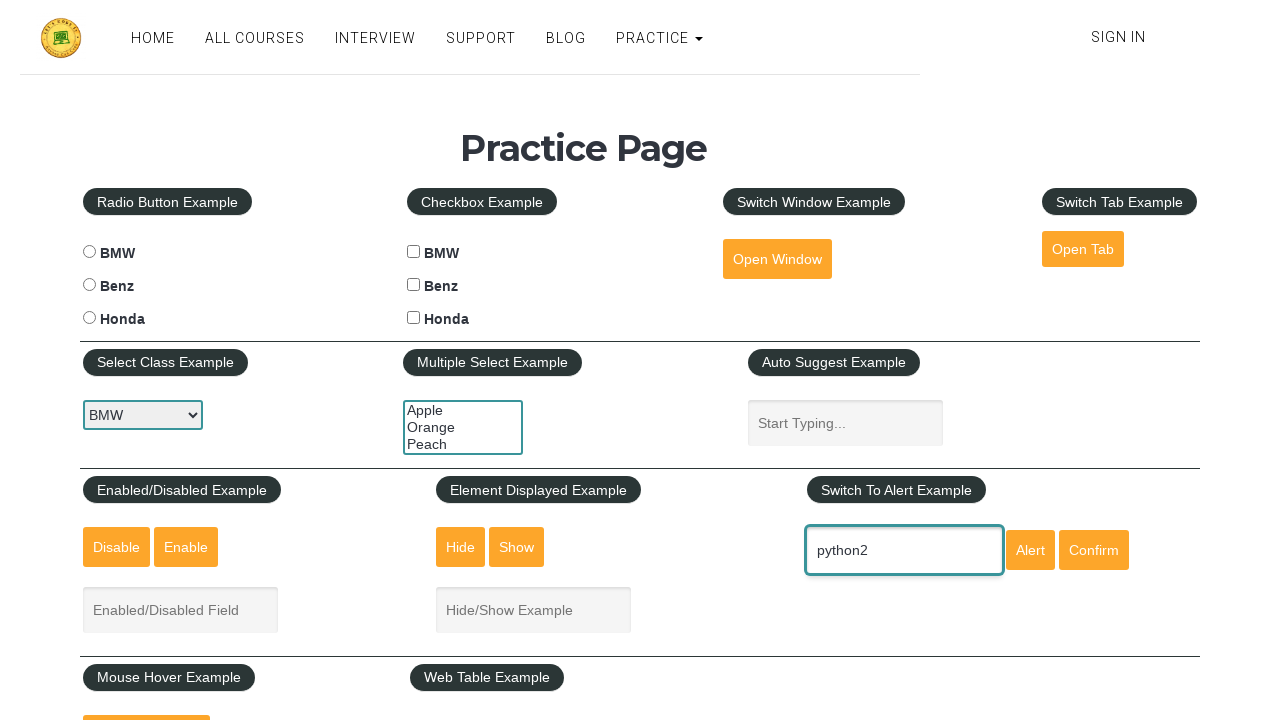